Navigates to AutomationTalks website and verifies the page loads by checking the title

Starting URL: https://www.AutomationTalks.com

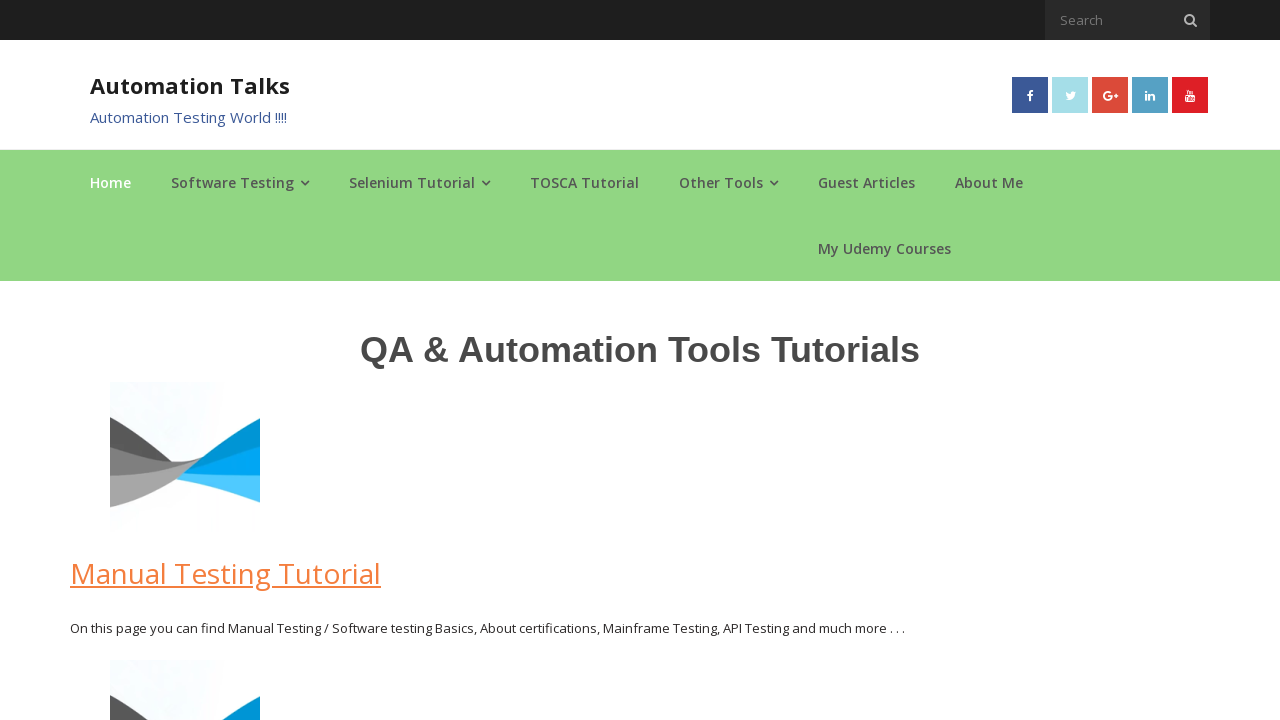

Navigated to AutomationTalks website
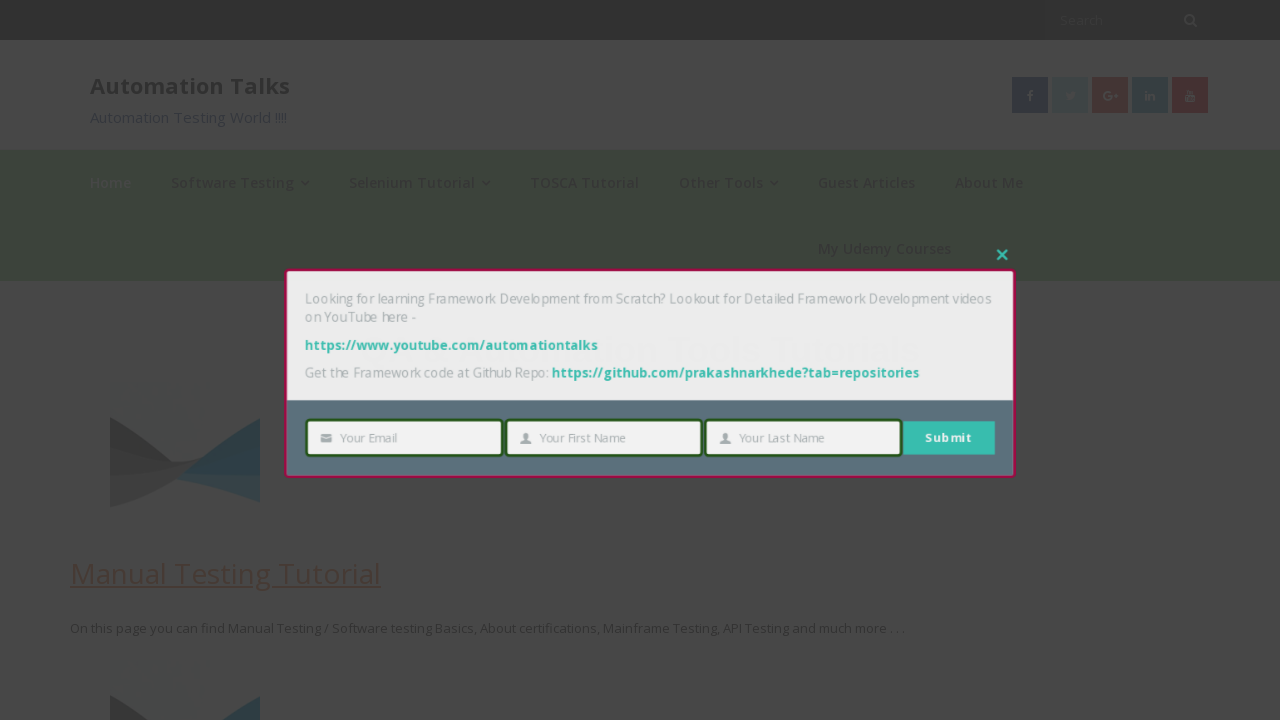

Page loaded and DOM content ready
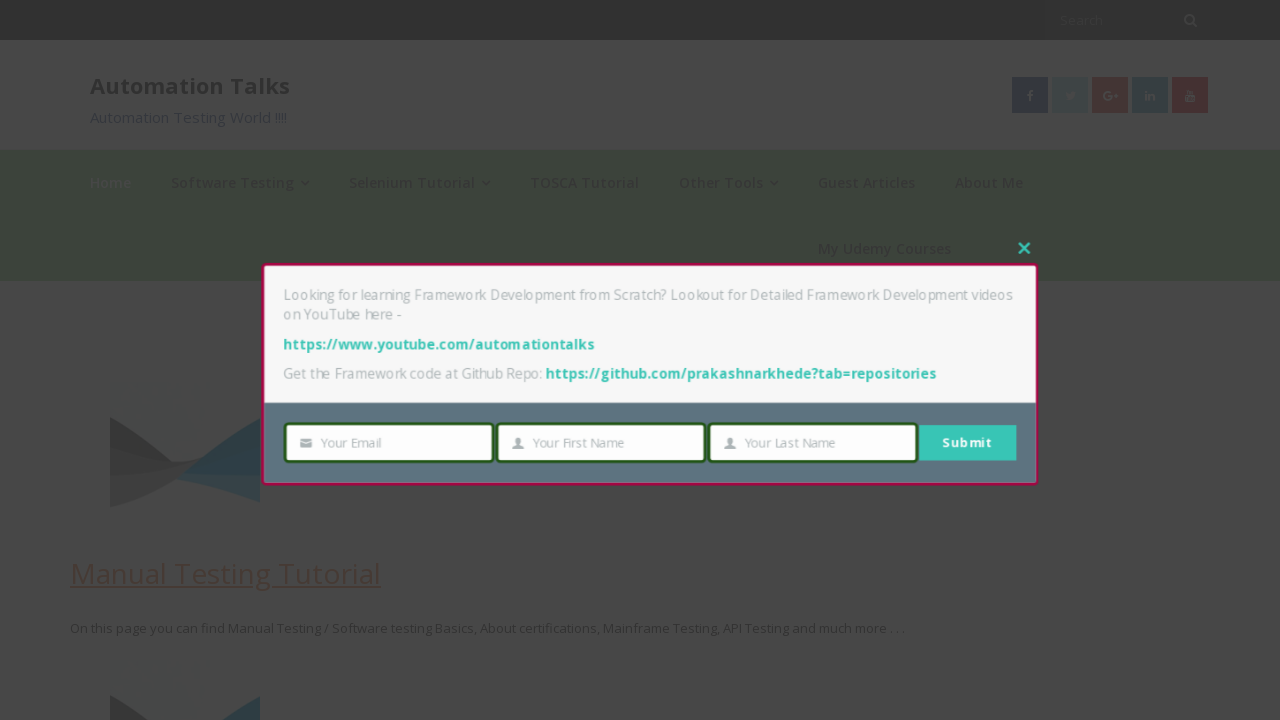

Retrieved page title: AutomationTalks - Learn Automation Testing
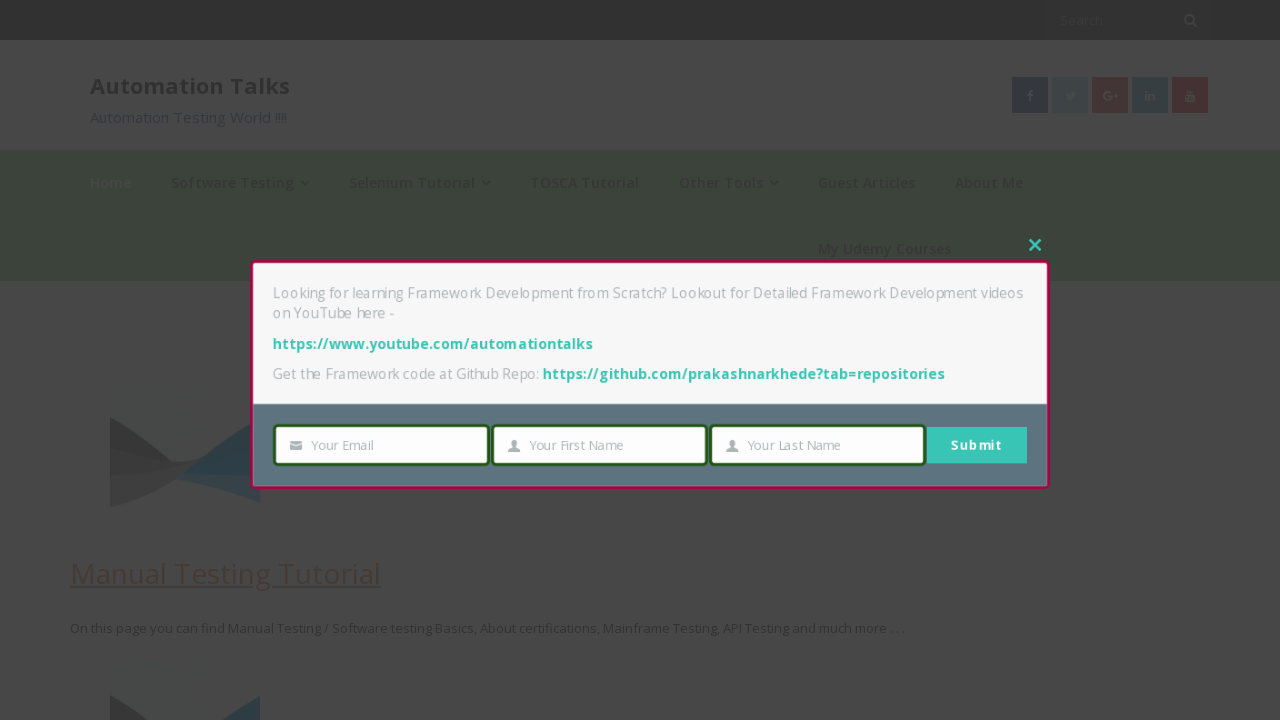

Verified page title is accessible: AutomationTalks - Learn Automation Testing
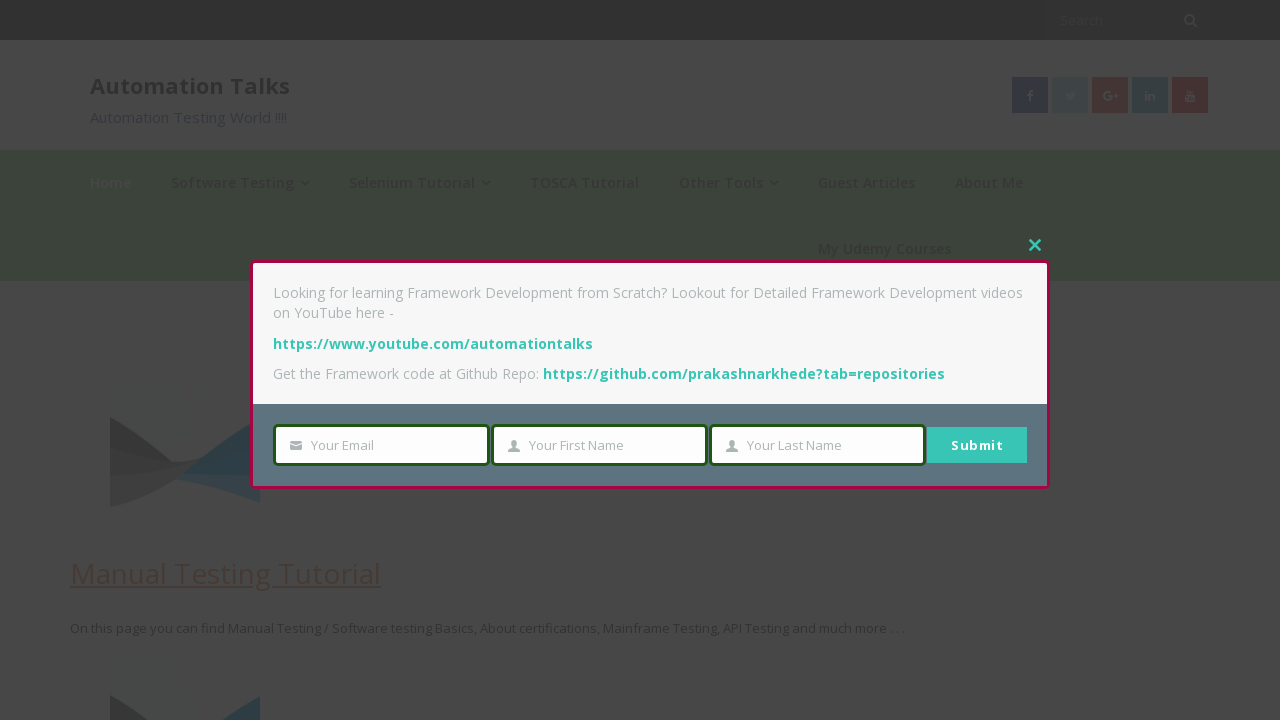

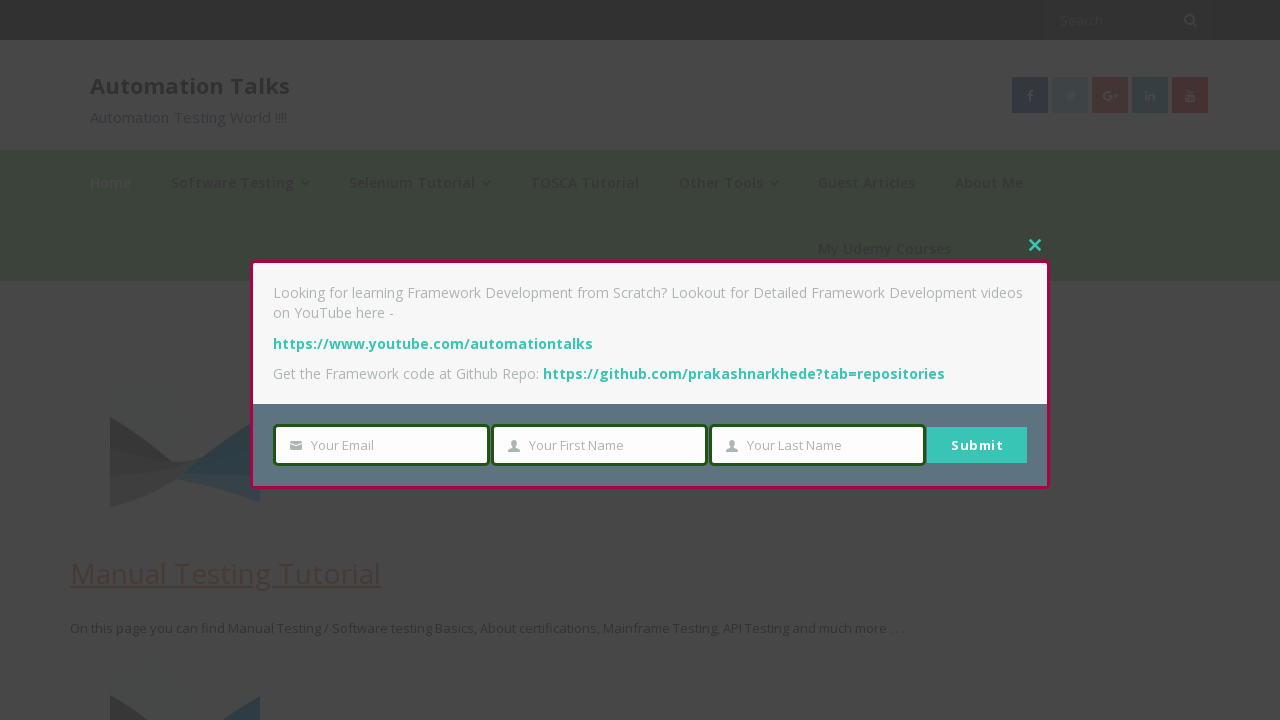